Tests language switching functionality by clicking on Russian language link and verifying that the text contains a specific Russian word

Starting URL: https://lipsum.com/

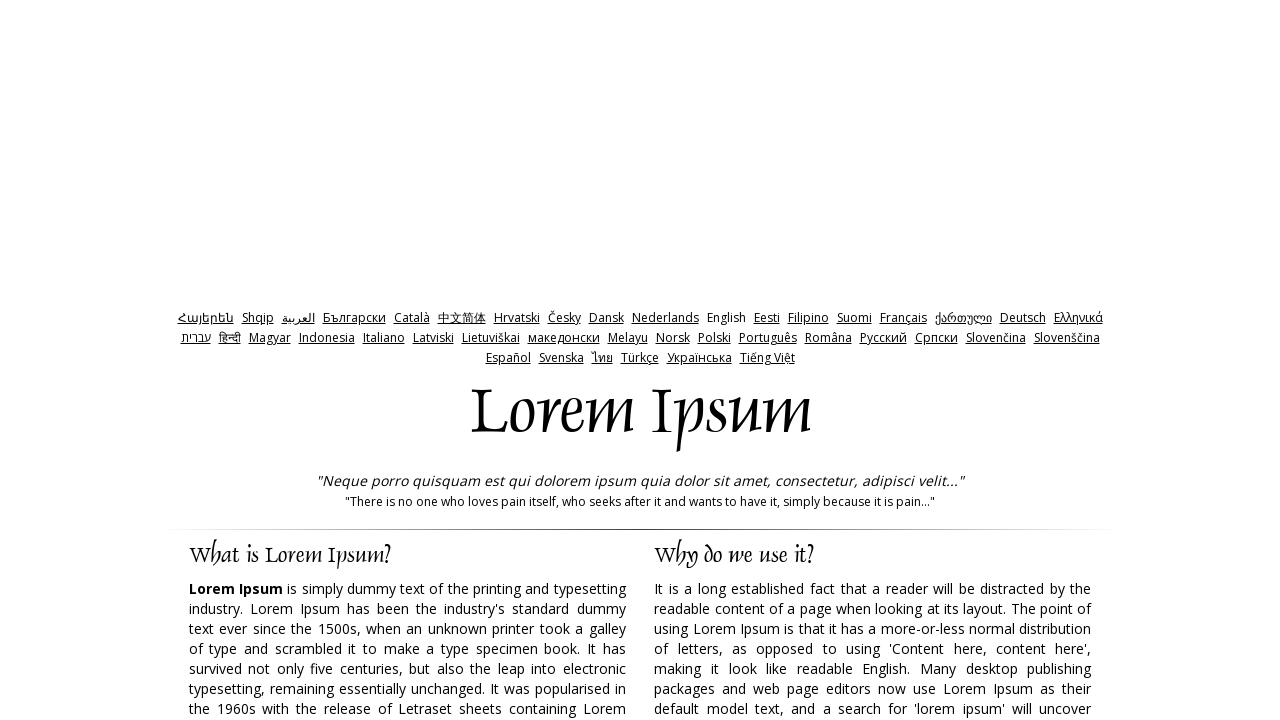

Clicked on Russian language link at (883, 338) on xpath=//a[text()='Pyccкий']
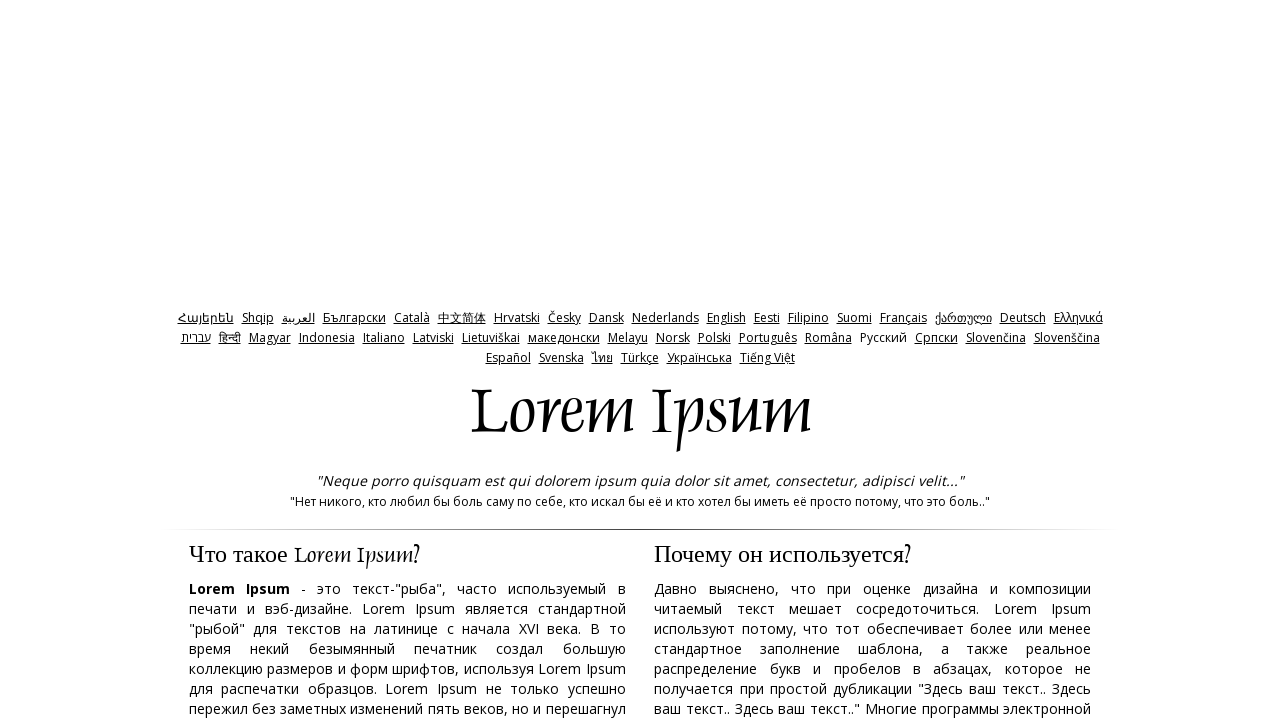

Retrieved text content from first paragraph element
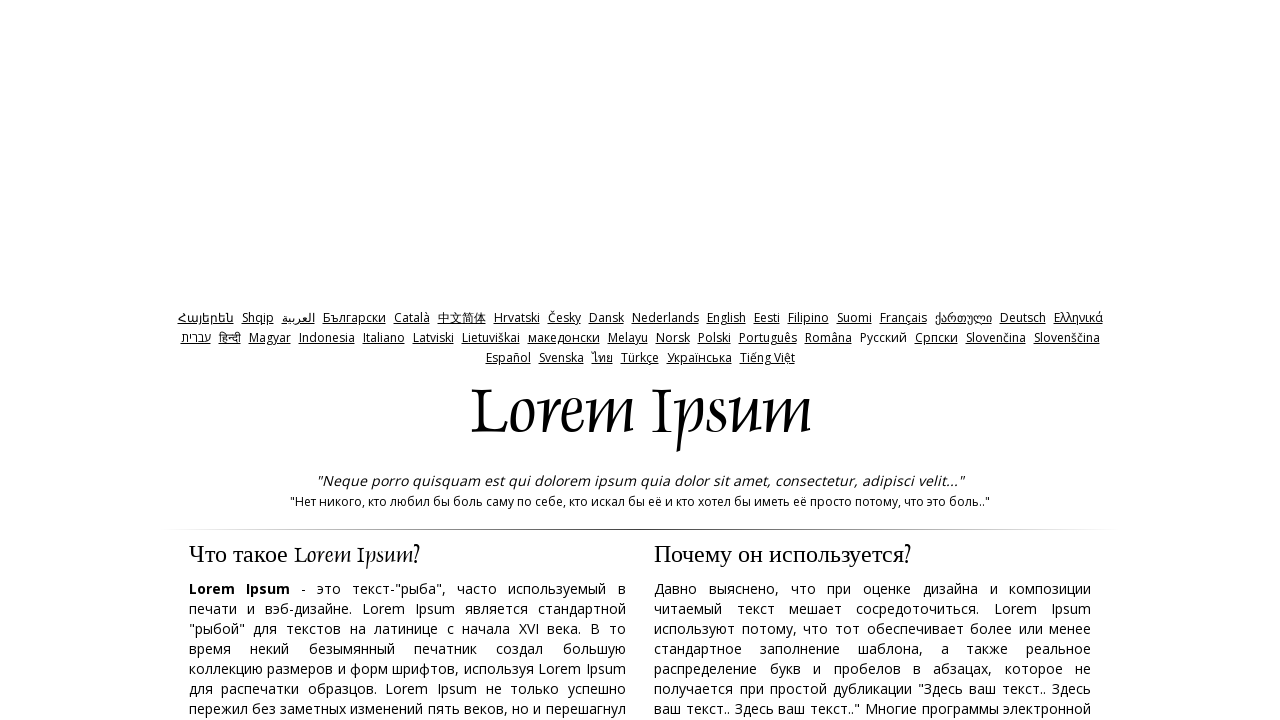

Verified that paragraph contains the Russian word 'рыба'
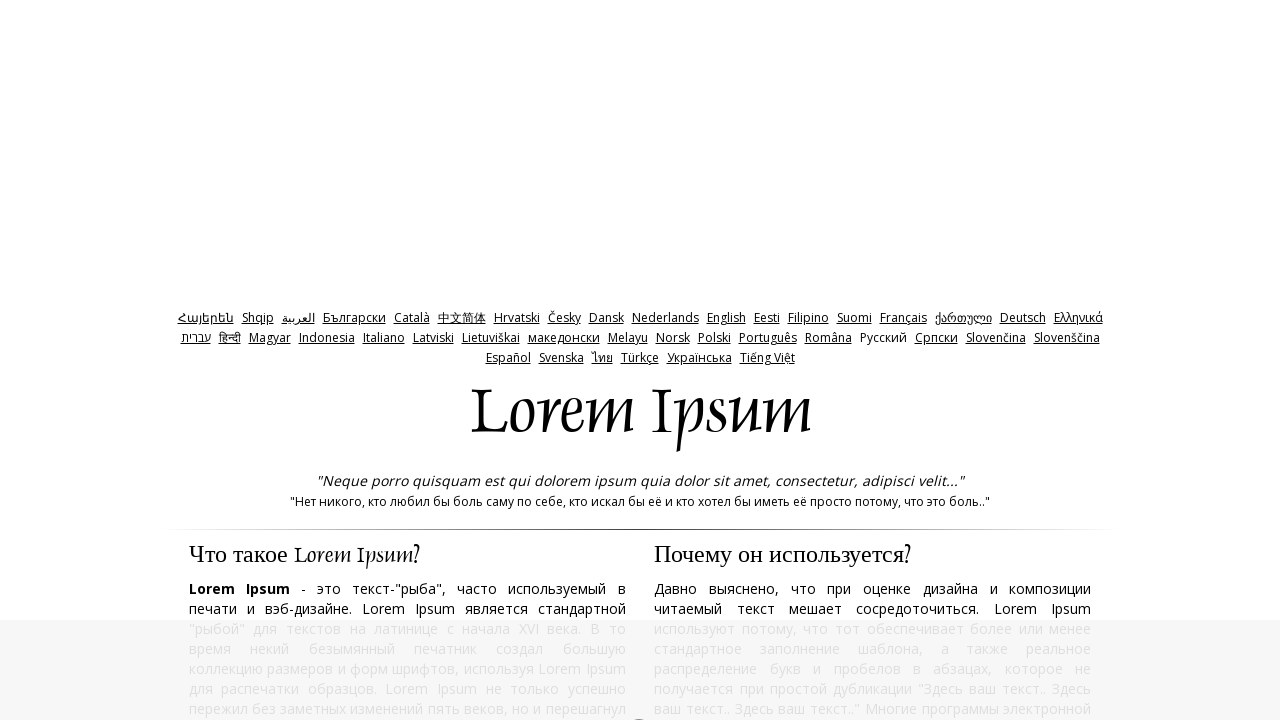

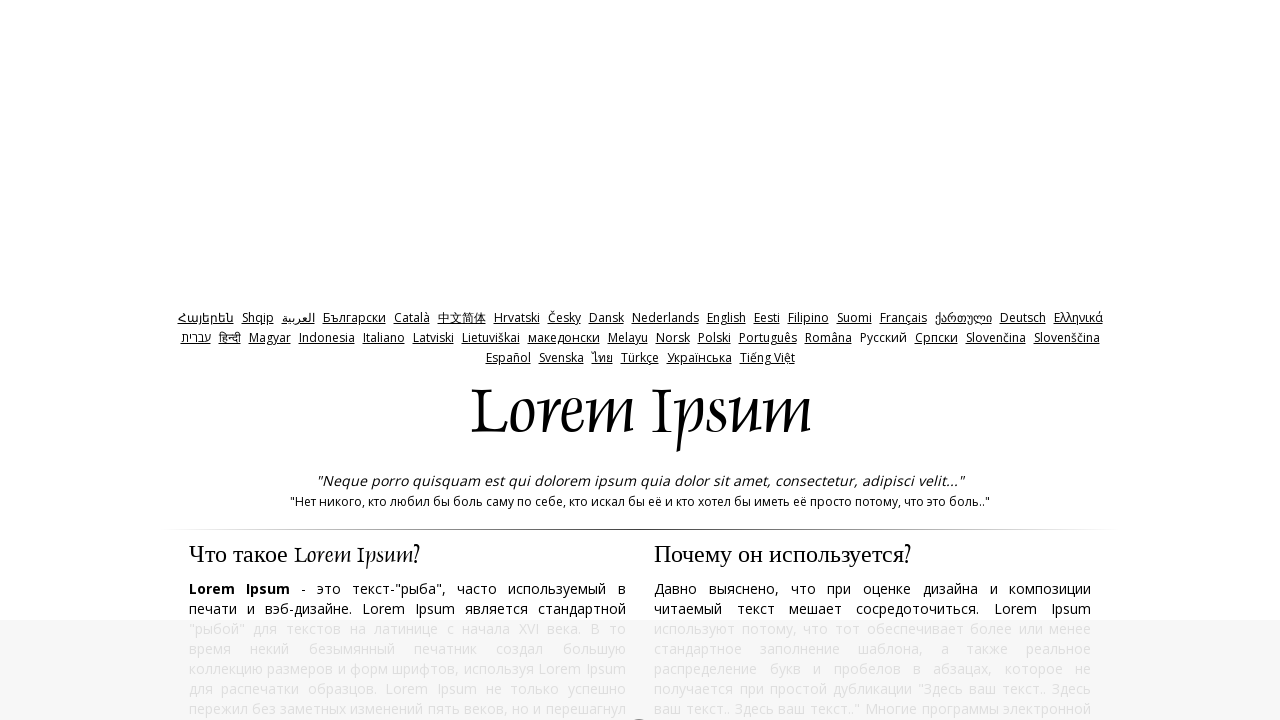